Navigates to the OrangeHRM login page and verifies the page loads successfully

Starting URL: https://opensource-demo.orangehrmlive.com/web/index.php/auth/login

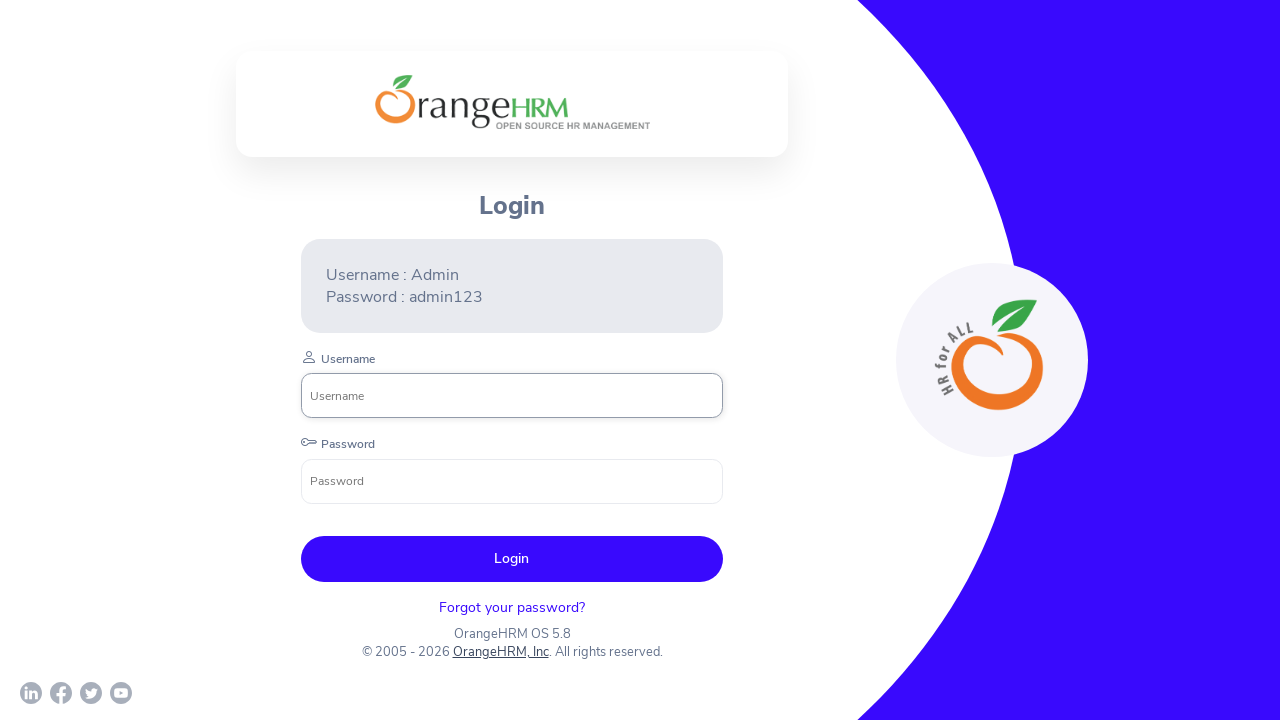

Waited for page DOM content to load
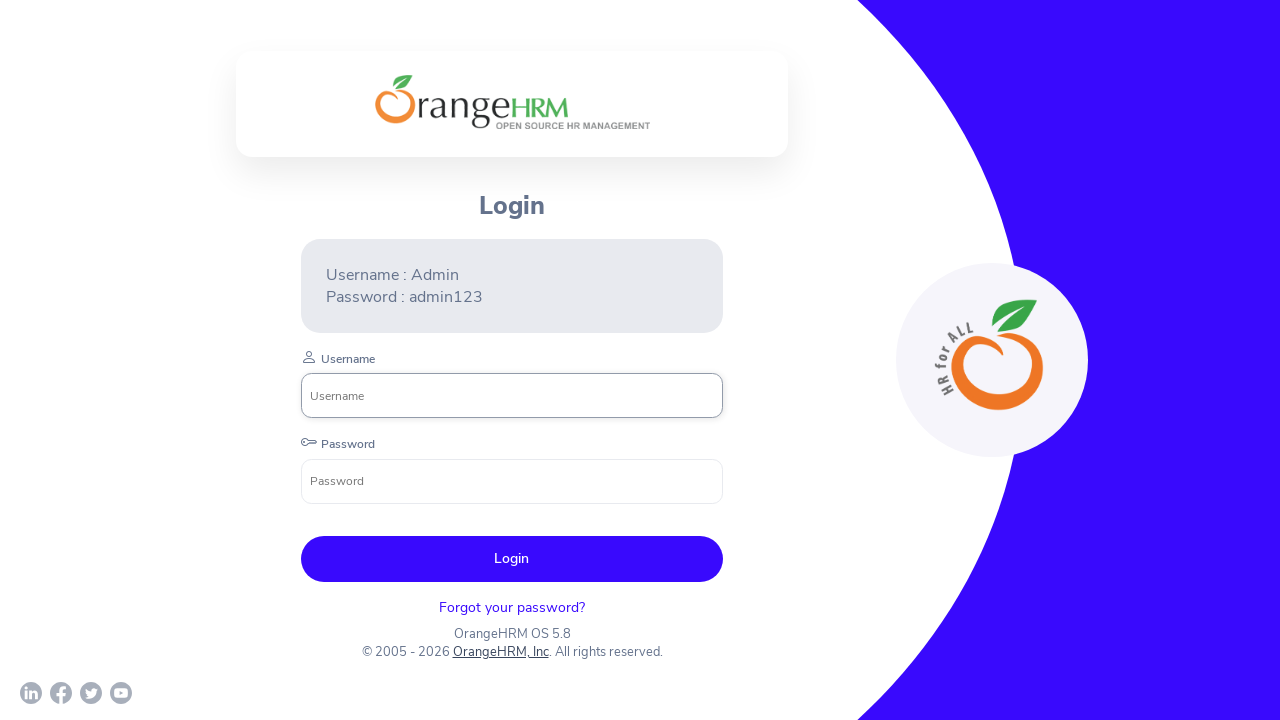

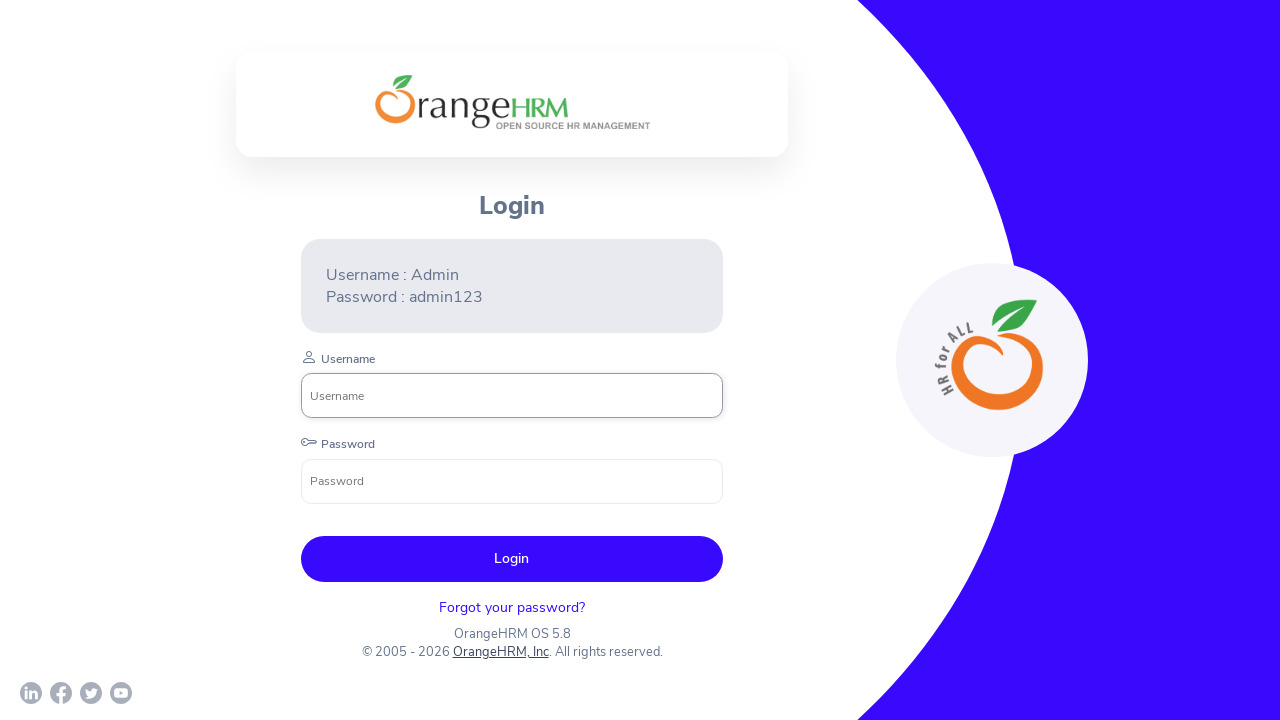